Navigates to District Sitter website and verifies the page title matches the expected value

Starting URL: https://districtsitter.com/

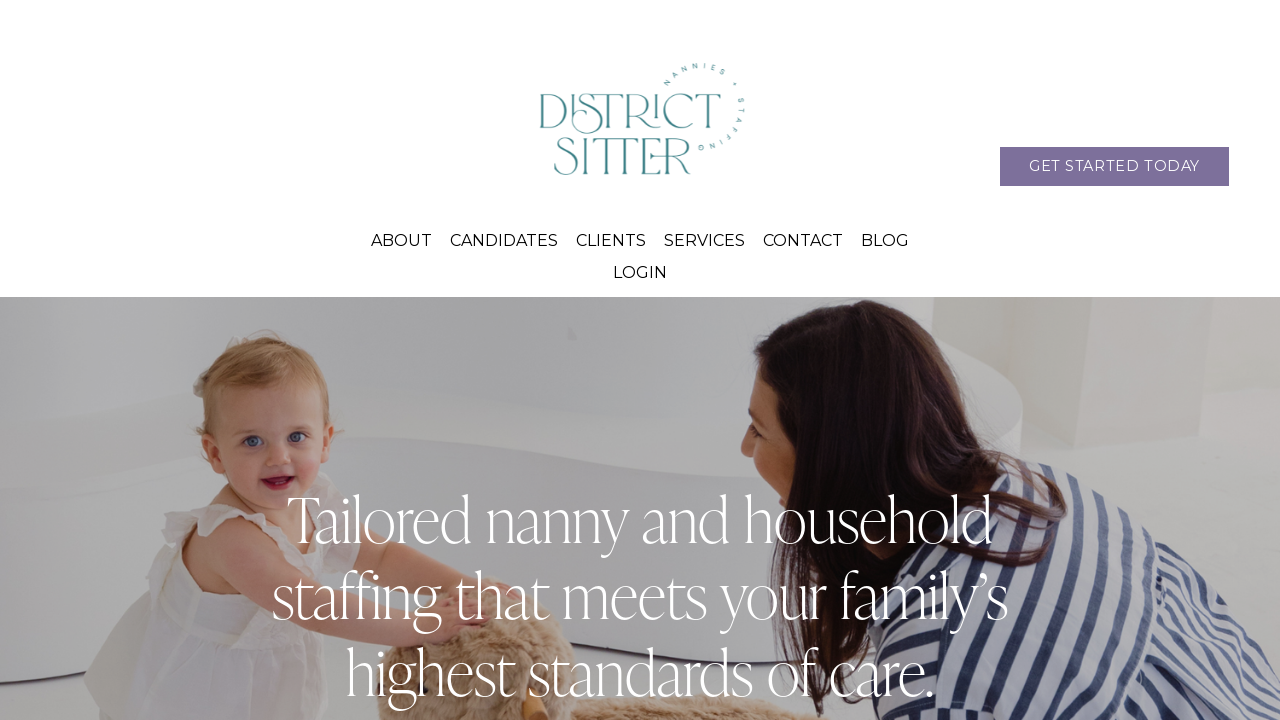

Navigated to District Sitter website
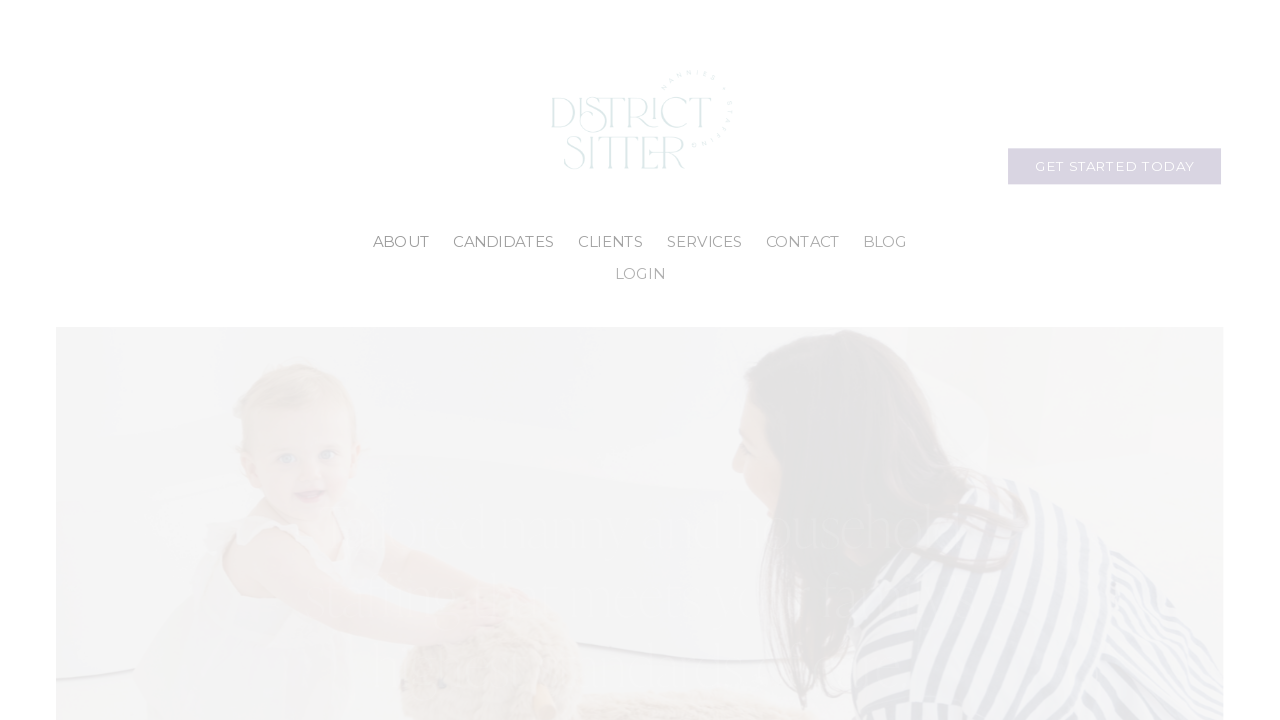

Retrieved page title
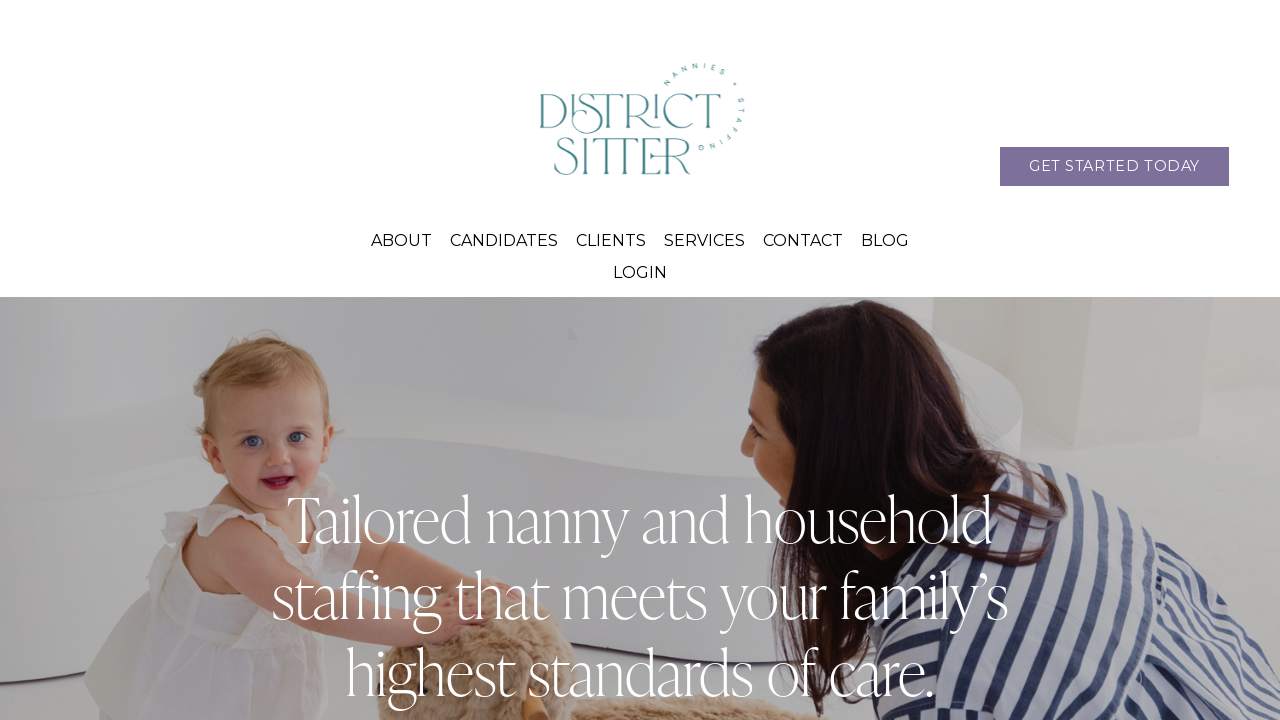

Page title verification failed - Expected: 'District Sitter, Your Hassle-free Childcare Agency. Join Today! – District Sitter, LLC.', Got: 'District Sitter | Washington DC and Northern Virginia Based | Nannies | Babysitters | Event Childcare'
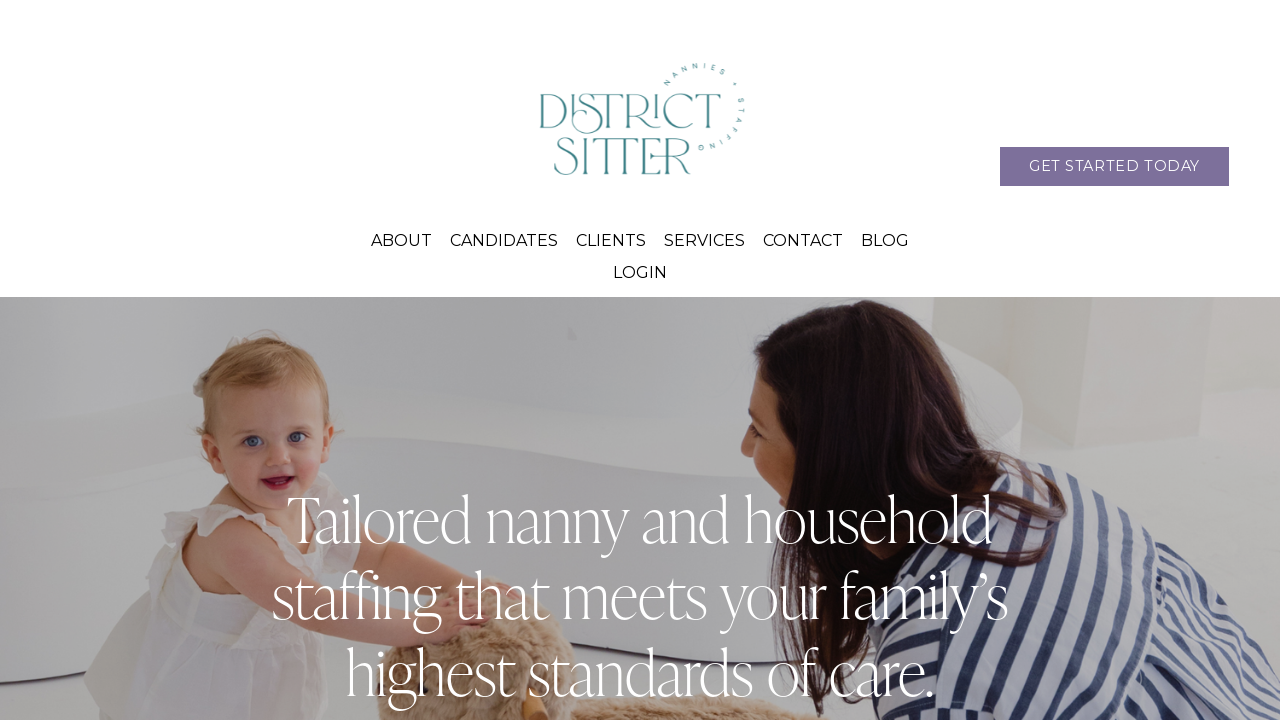

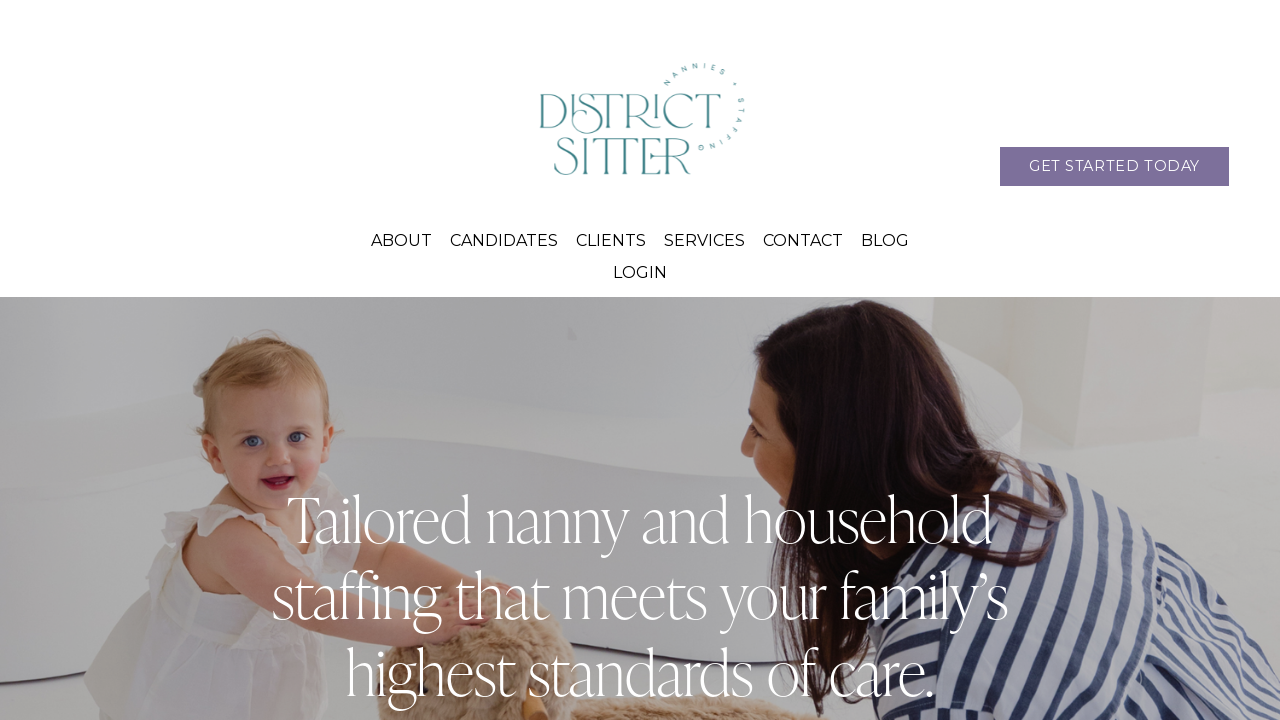